Navigates to the Rediff homepage and clicks on the "Money" navigation link to access the money/finance section

Starting URL: https://www.rediff.com/

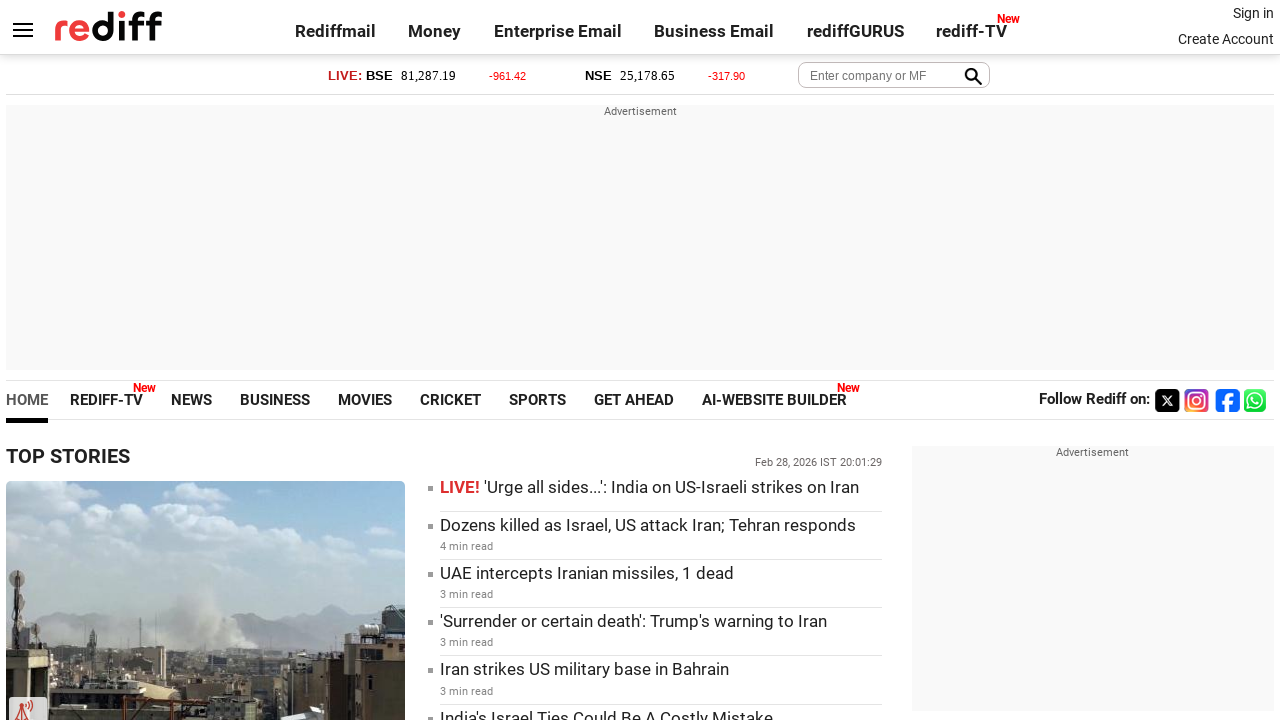

Navigated to Rediff homepage
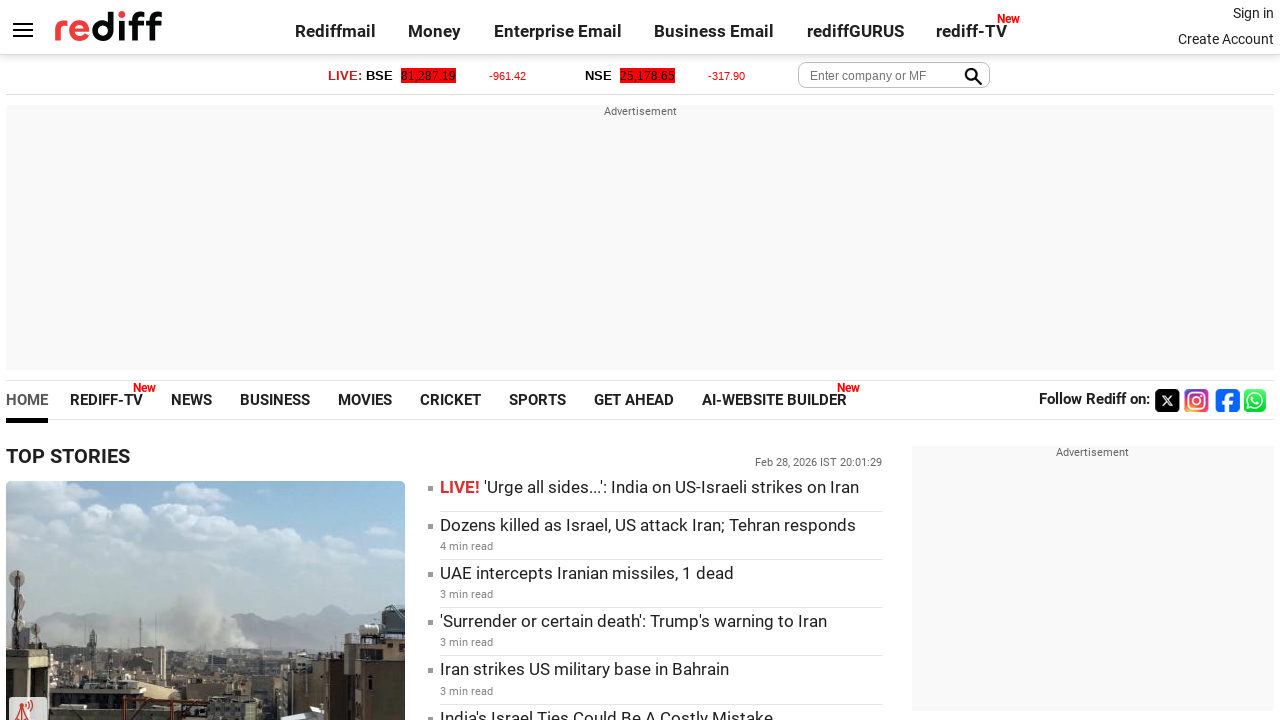

Clicked on the Money navigation link to access money/finance section at (435, 31) on xpath=//a[text() = 'Money']
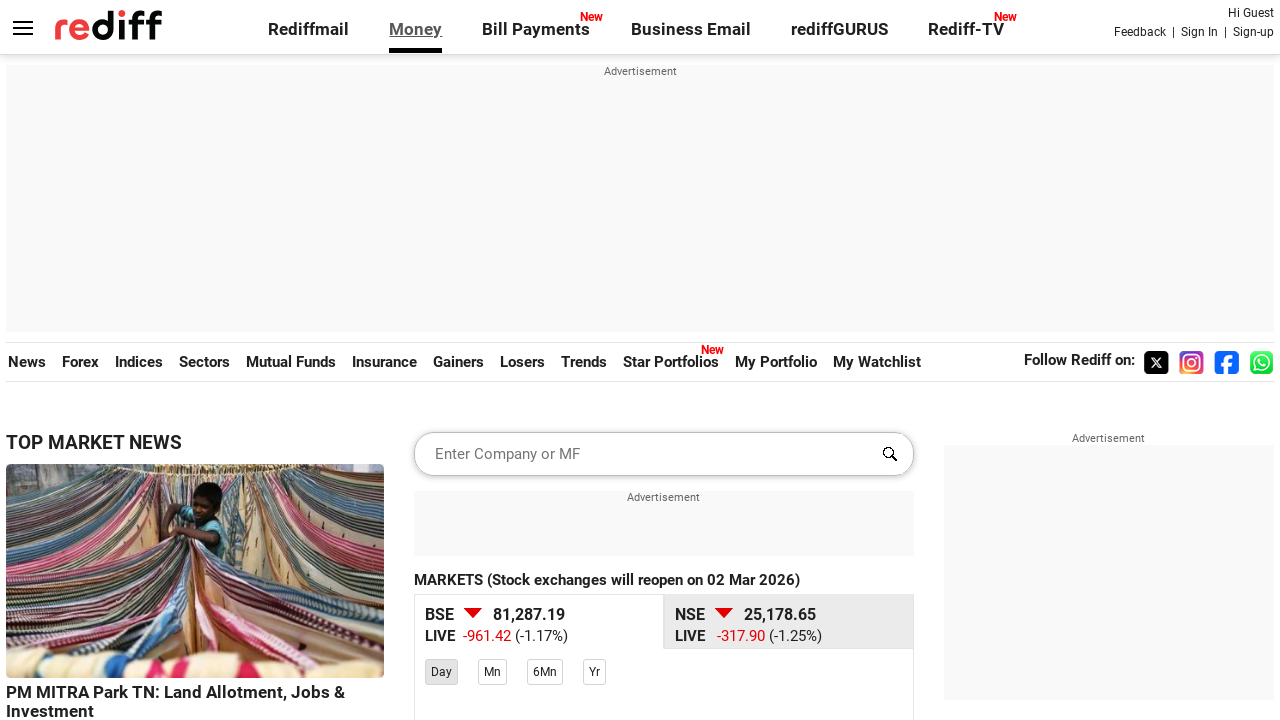

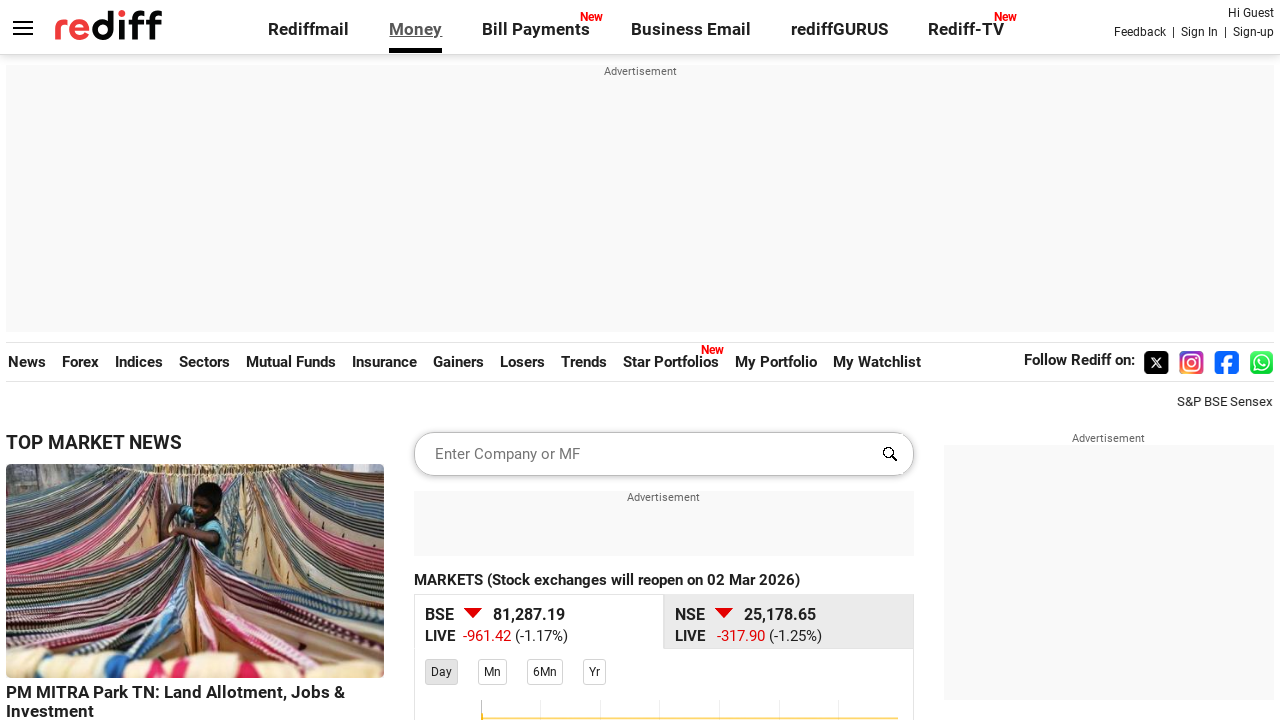